Tests right-click context menu by right-clicking an element, hovering over the Quit option, verifying its visible/hover state, clicking it, accepting the alert, and verifying the menu disappears.

Starting URL: http://swisnl.github.io/jQuery-contextMenu/demo.html

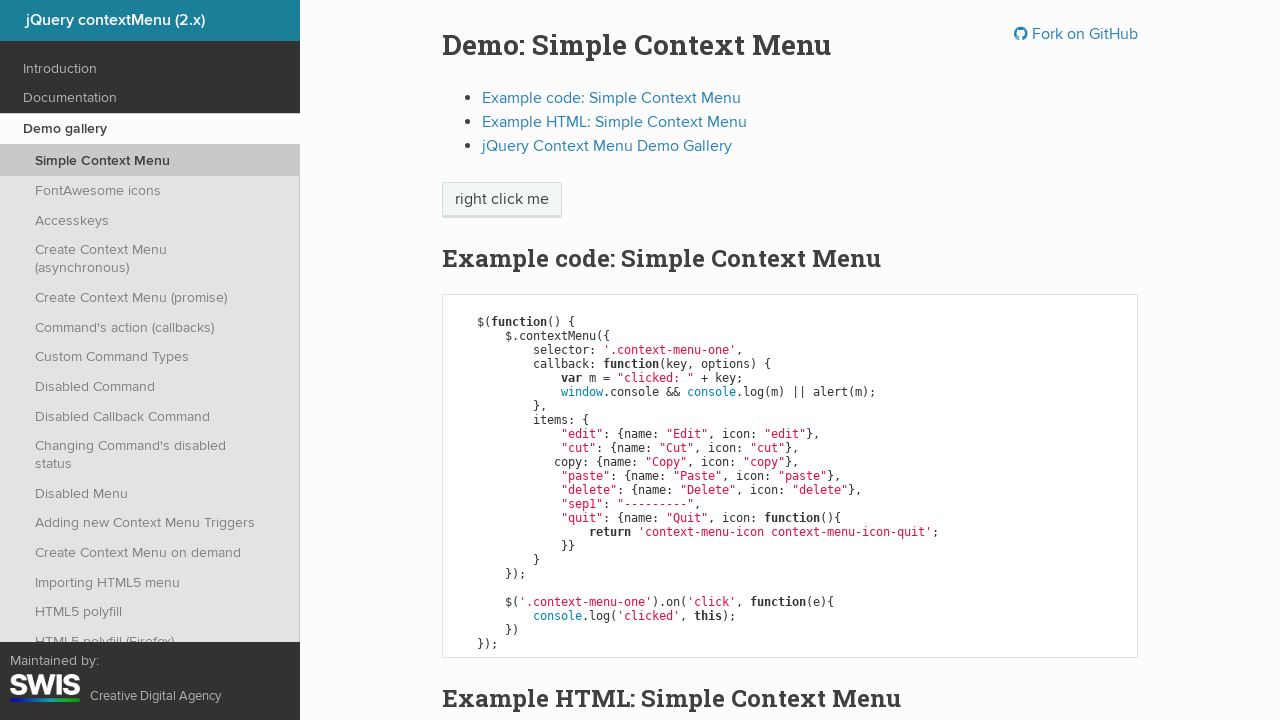

Right-clicked on 'right click me' element to open context menu at (502, 200) on xpath=//span[text()='right click me']
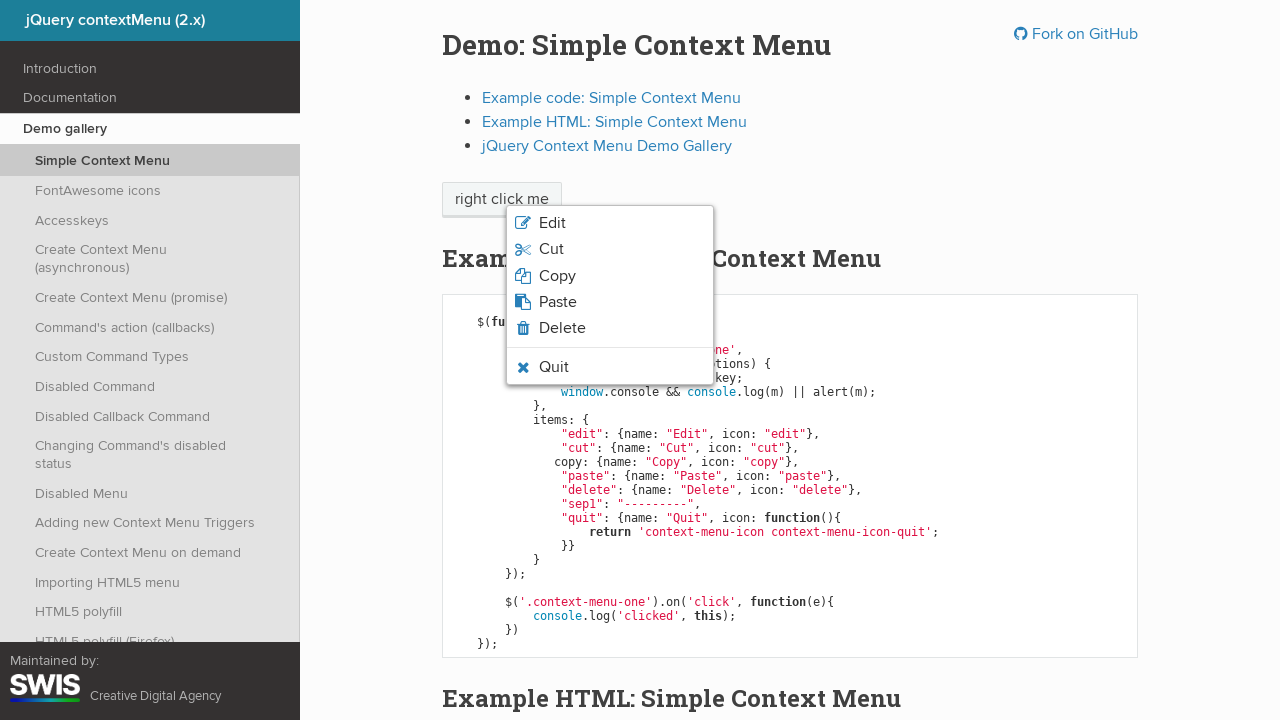

Verified Quit menu item is visible
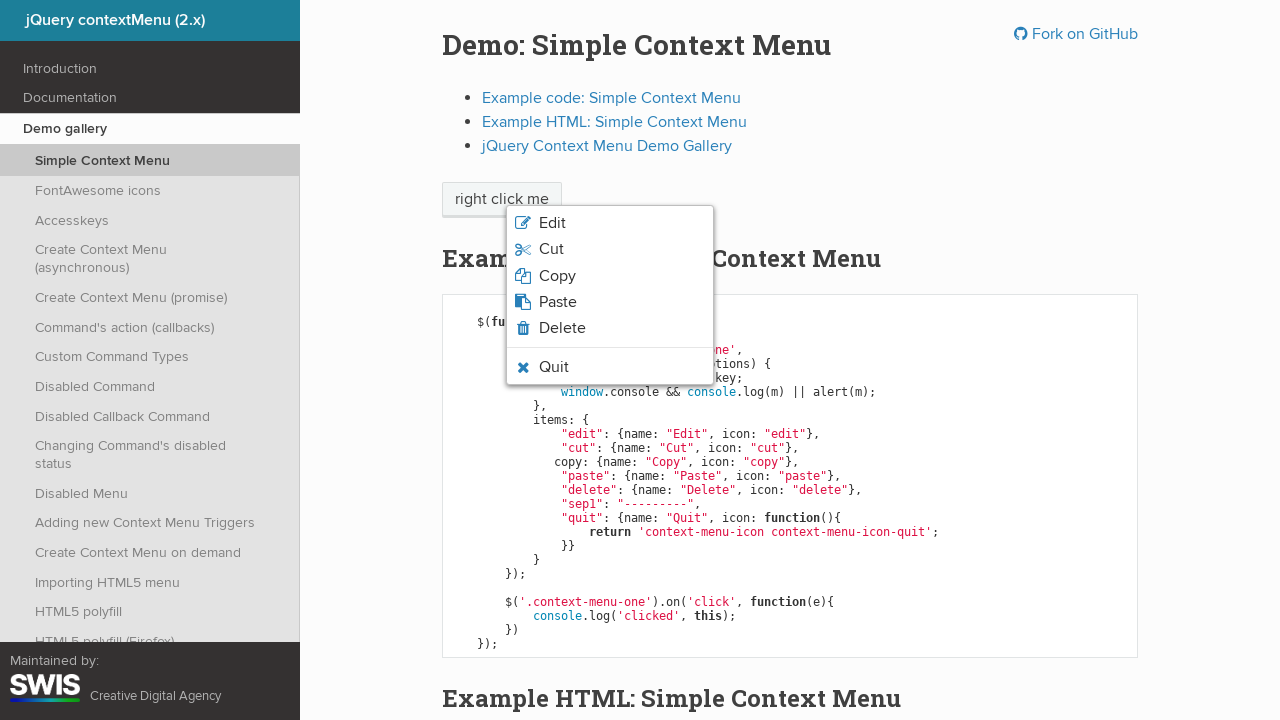

Hovered over Quit menu item at (610, 367) on li.context-menu-icon-quit
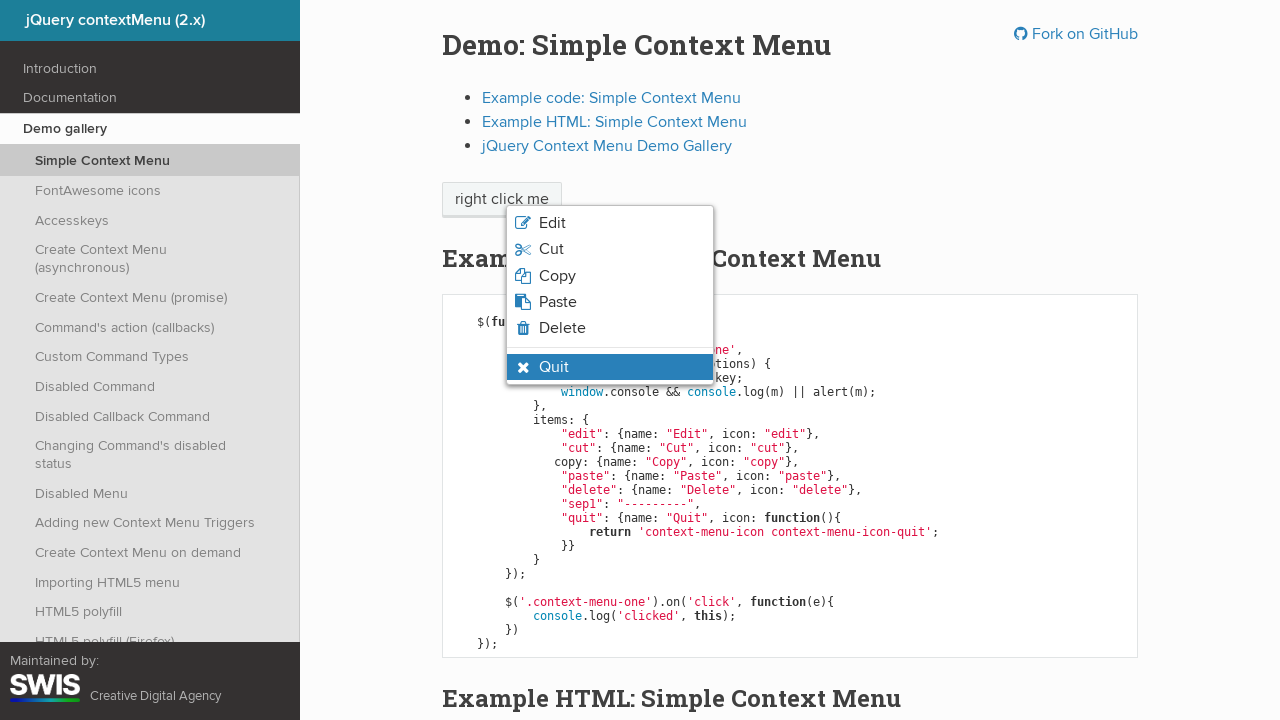

Verified Quit menu item has visible and hover classes applied
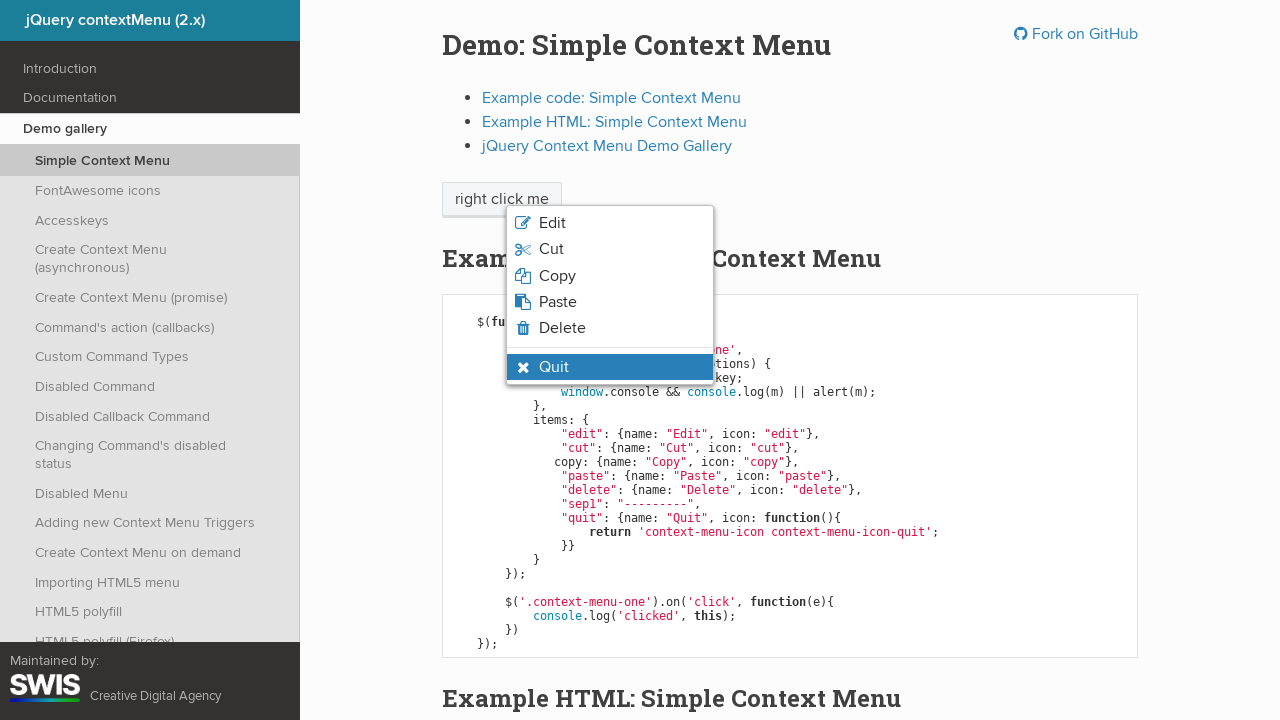

Clicked on Quit menu item at (610, 367) on li.context-menu-icon-quit
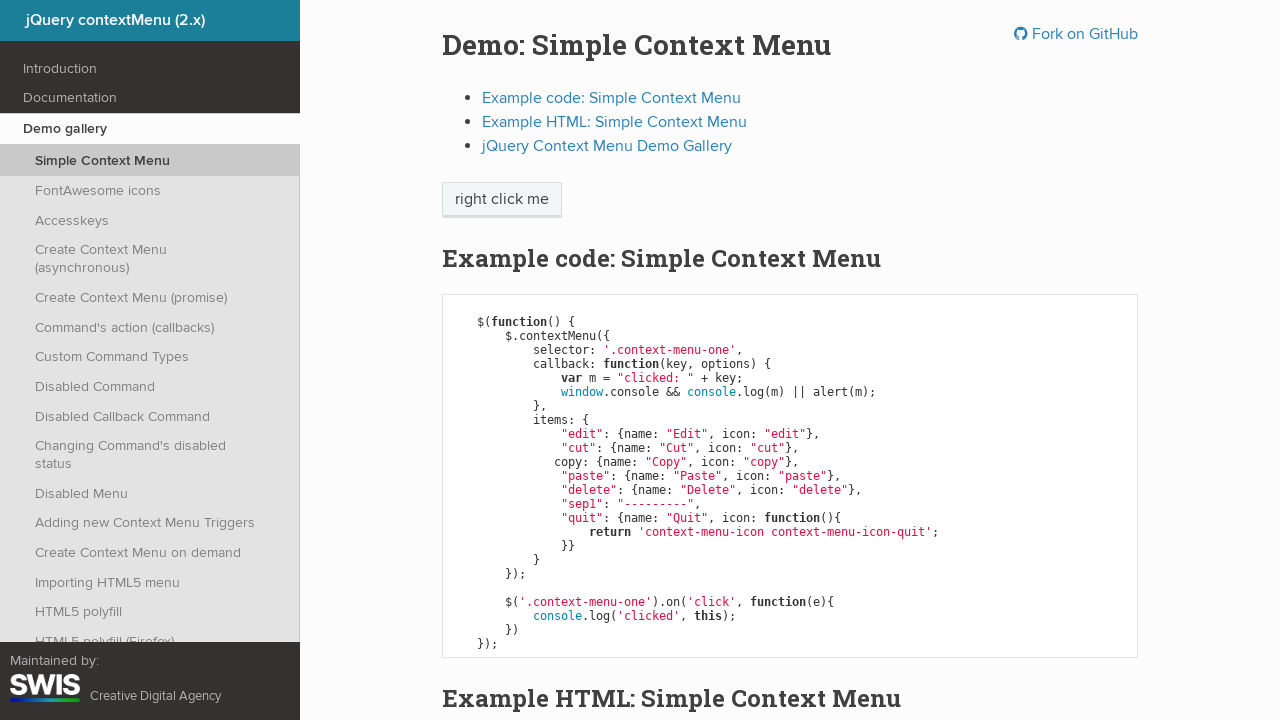

Accepted the alert dialog
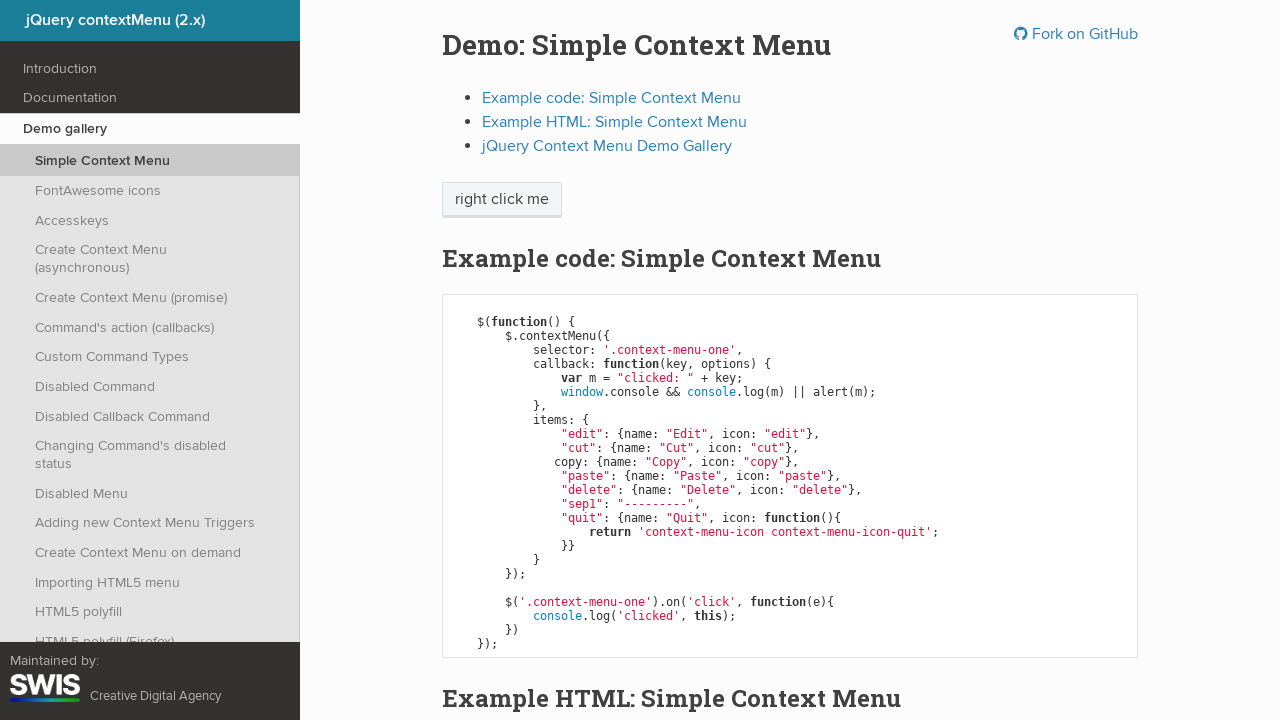

Verified Quit menu item is no longer visible after accepting alert
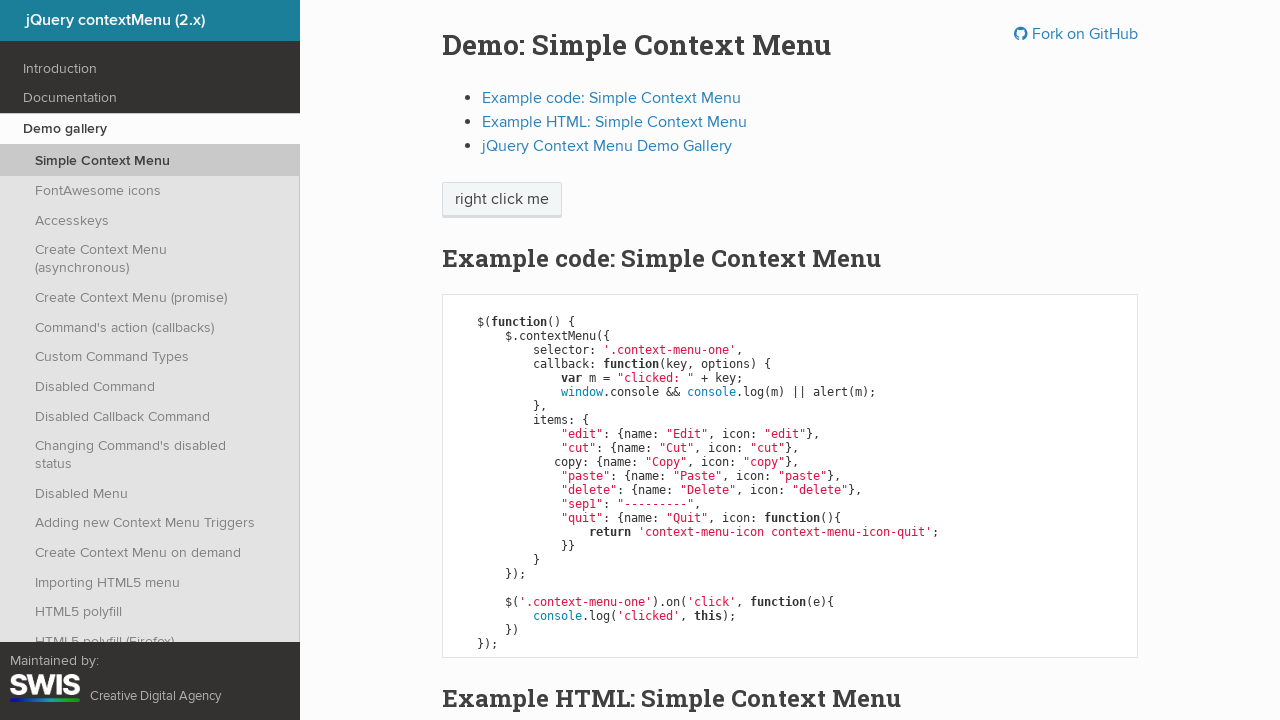

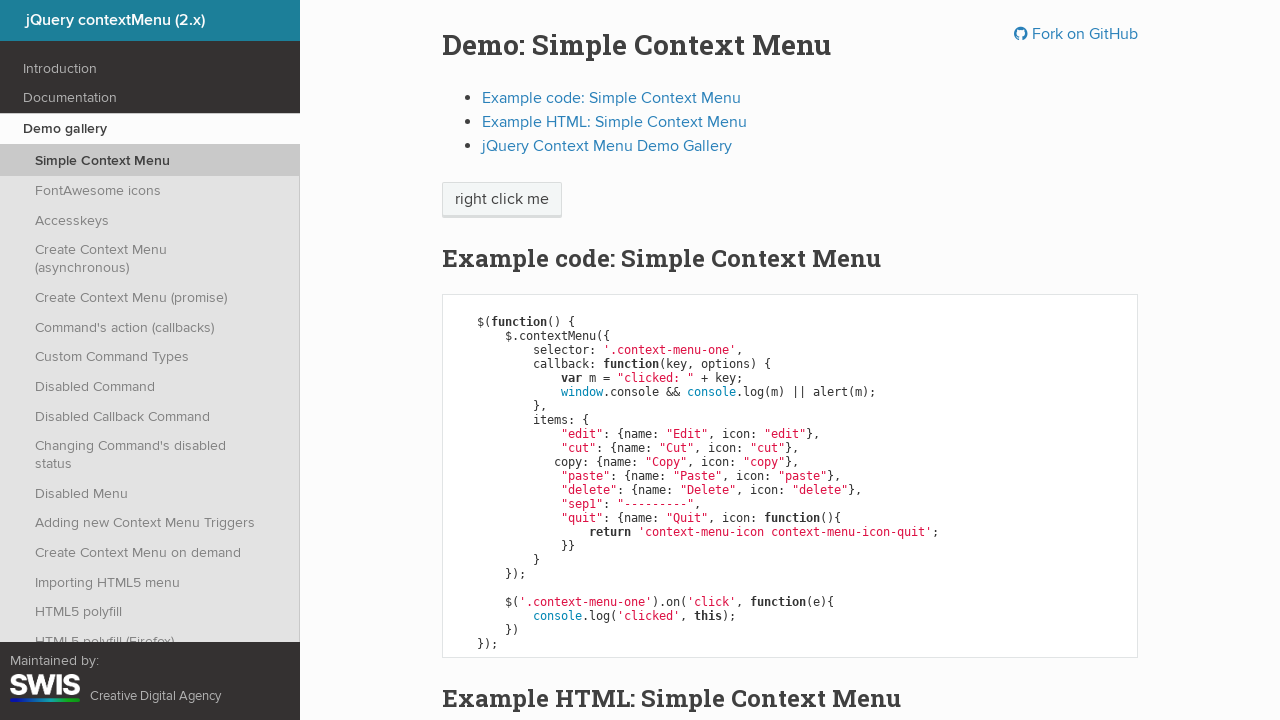